Tests a number input field by entering various numeric and non-numeric values, then using arrow up/down keys to increment/decrement the values and verifying the expected behavior.

Starting URL: https://the-internet.herokuapp.com/inputs

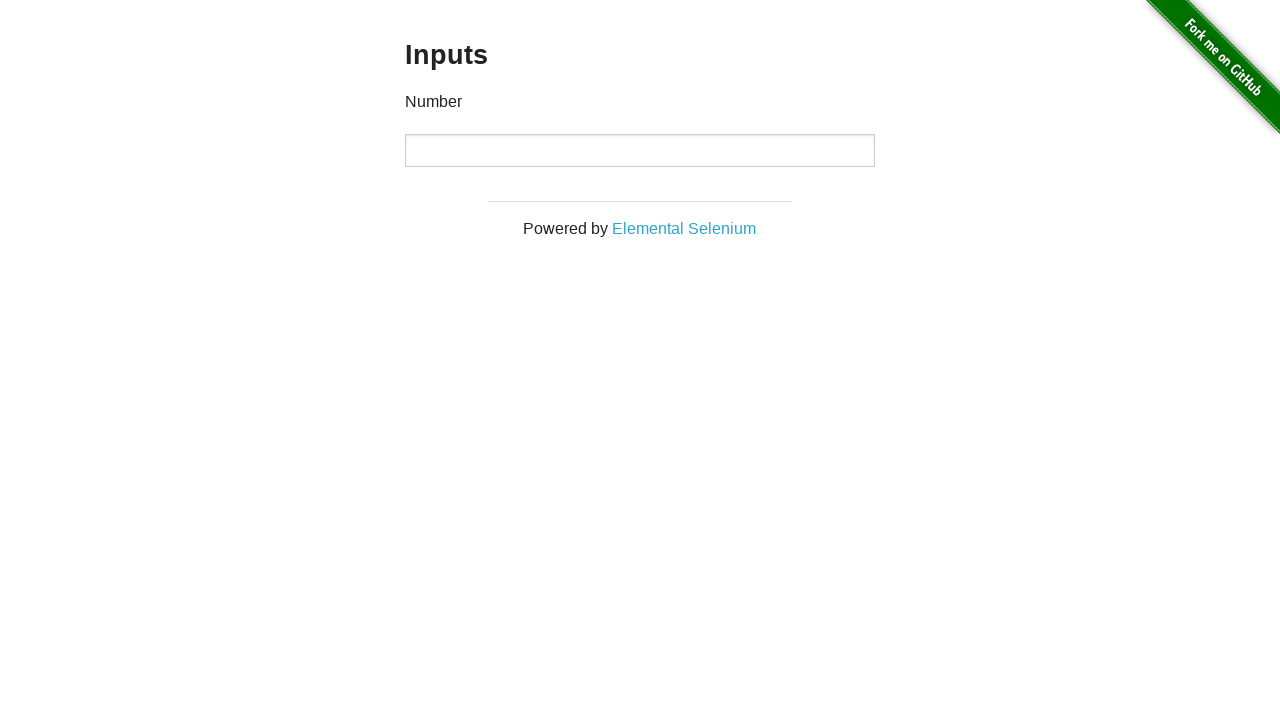

Located the number input field
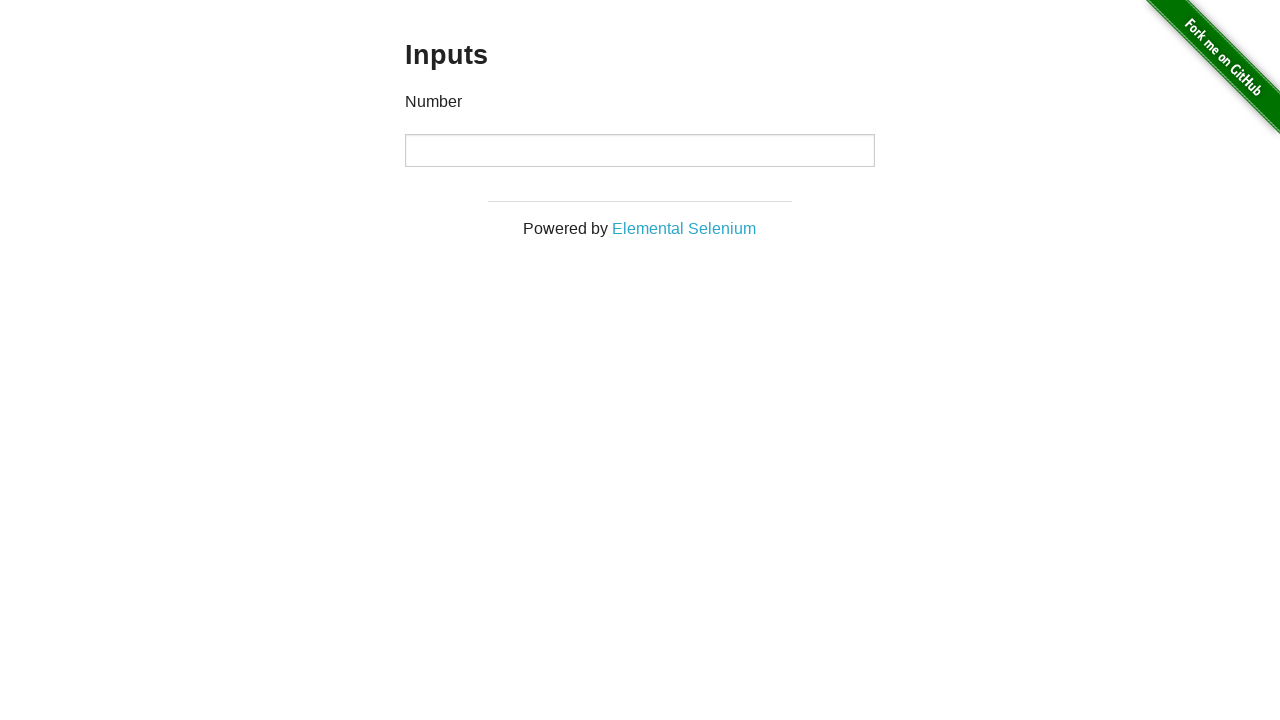

Filled input field with '1' on input
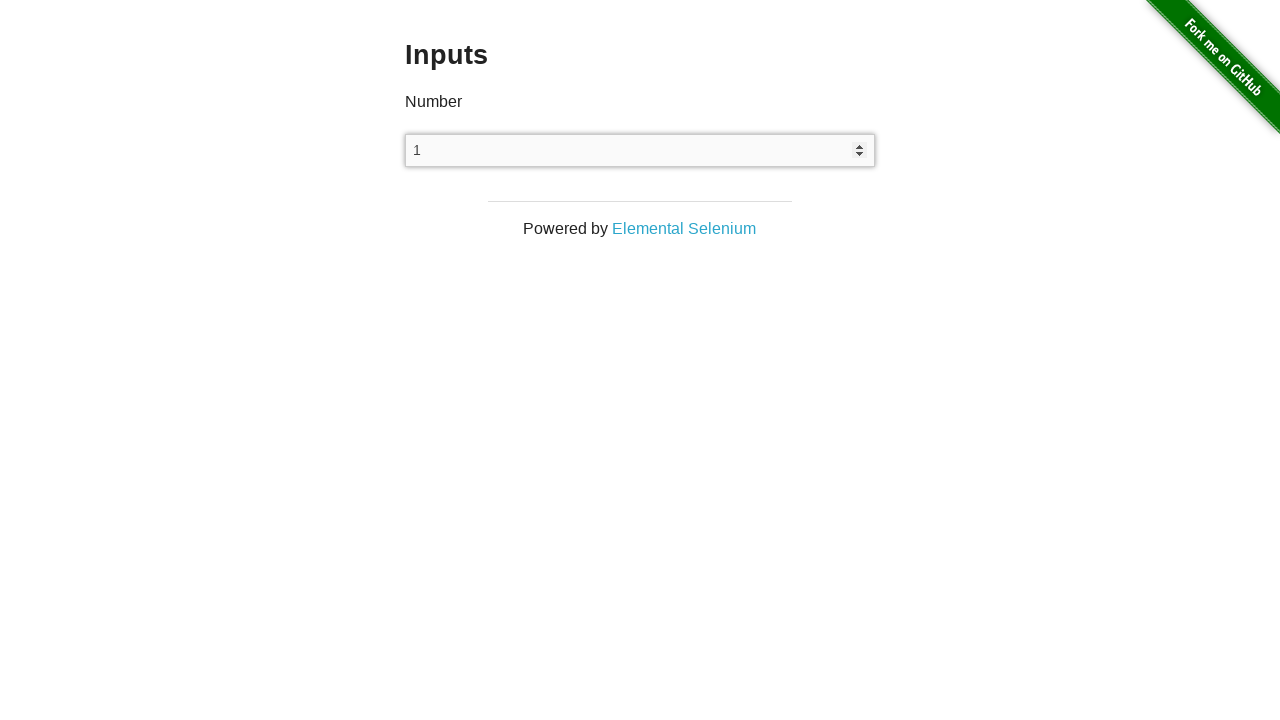

Pressed Arrow Up to increment value on input
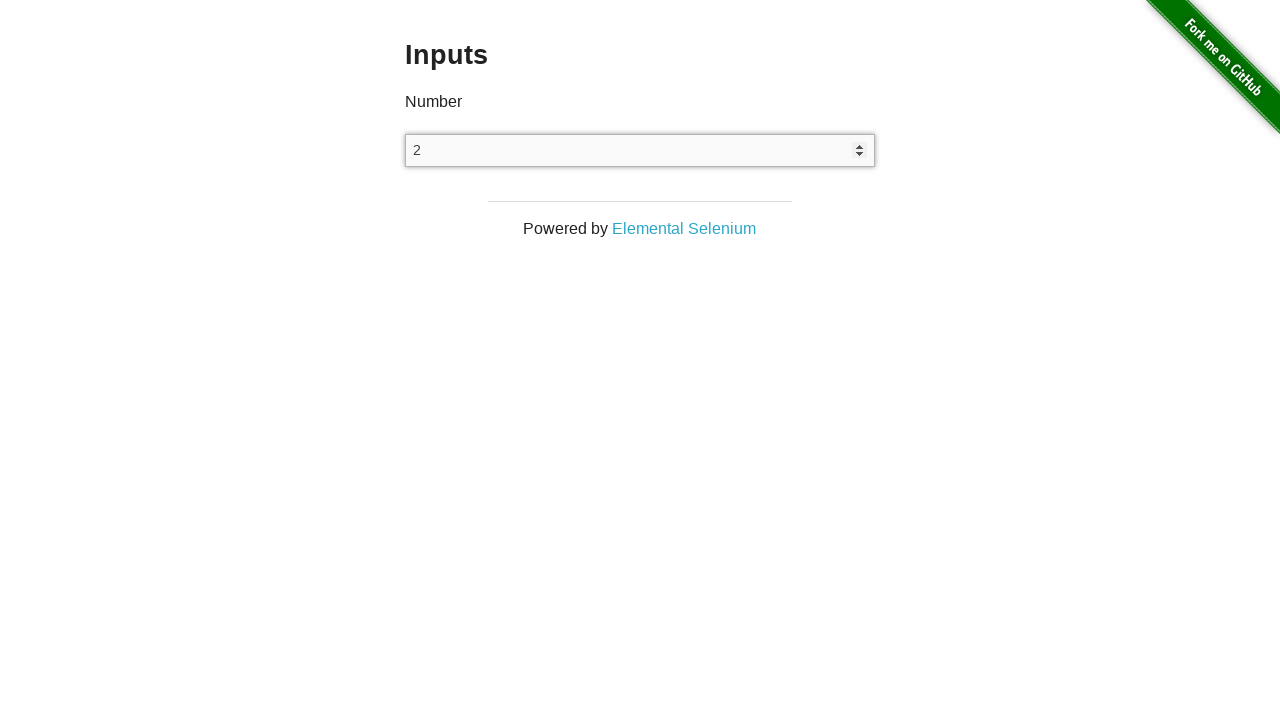

Verified input value is '2' after Arrow Up
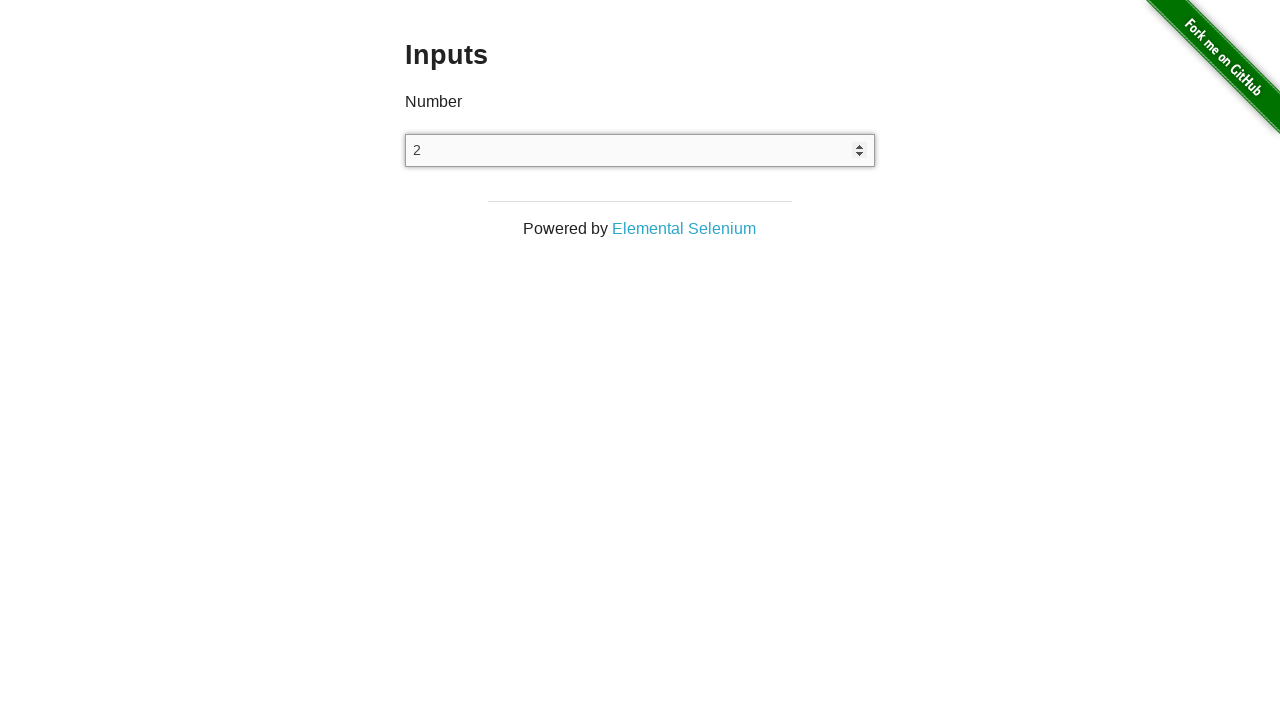

Cleared the input field on input
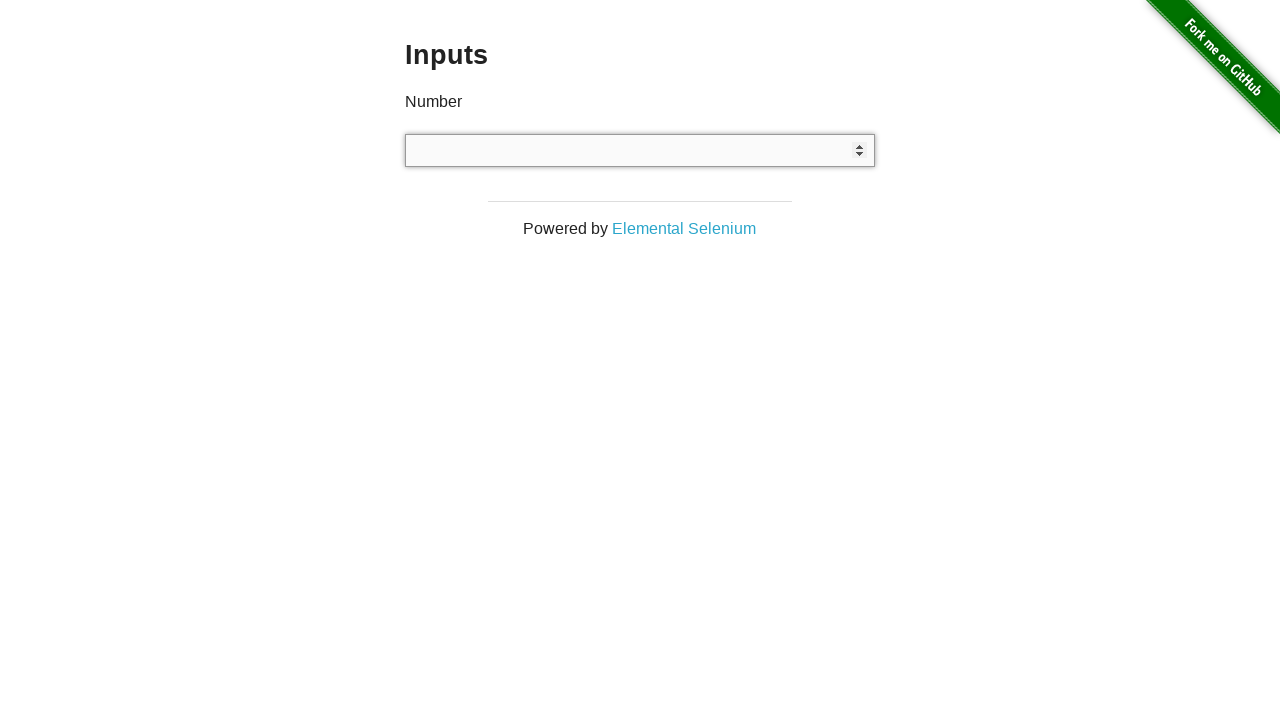

Filled input field with '10' on input
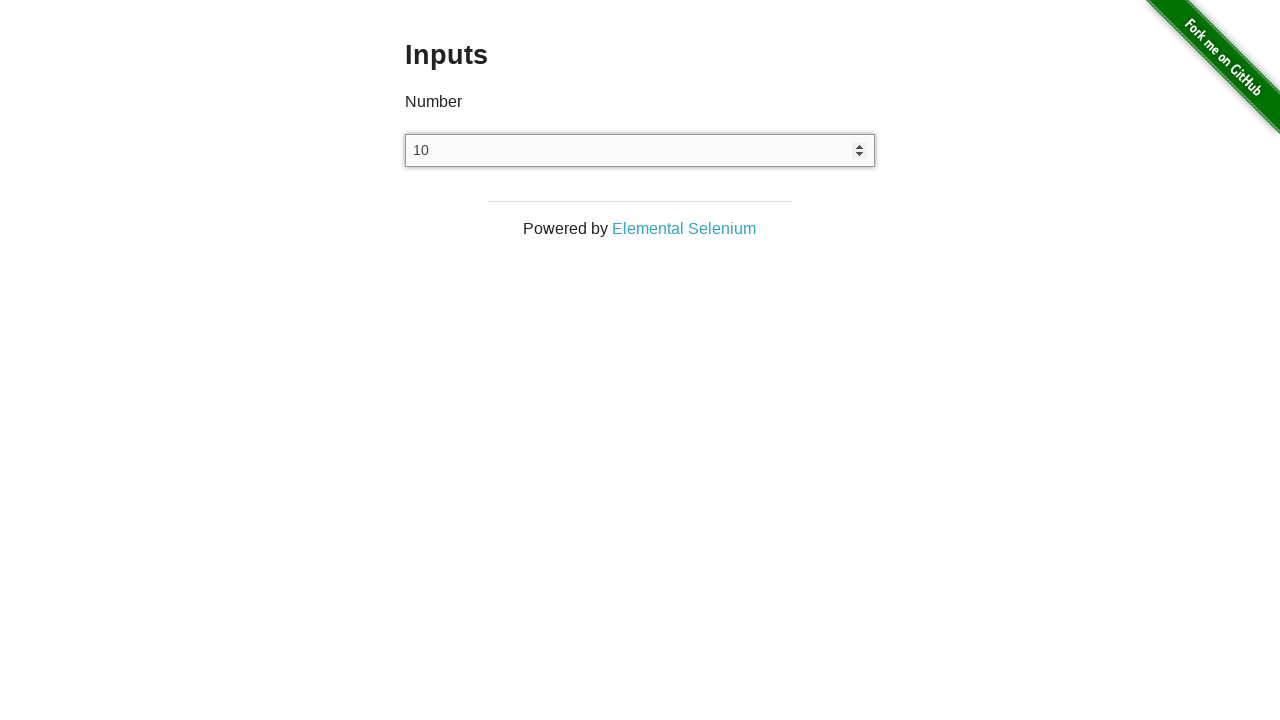

Pressed Arrow Down to decrement value on input
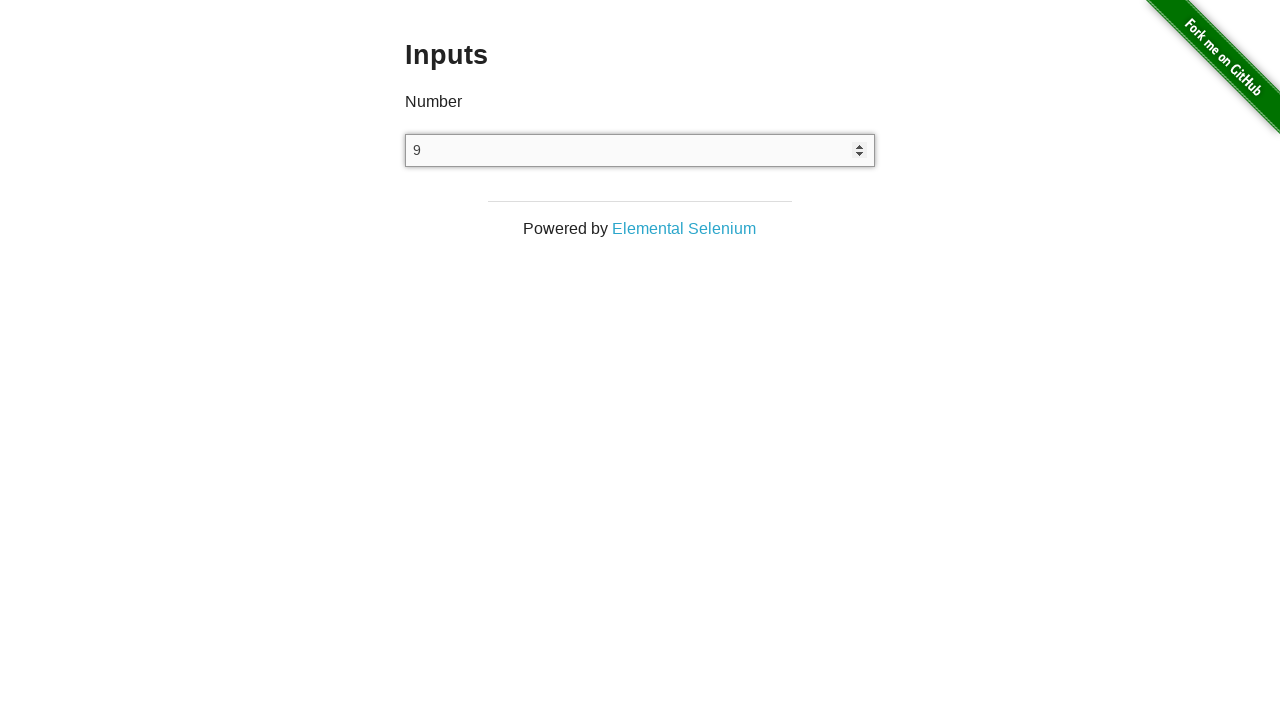

Verified input value is '9' after Arrow Down
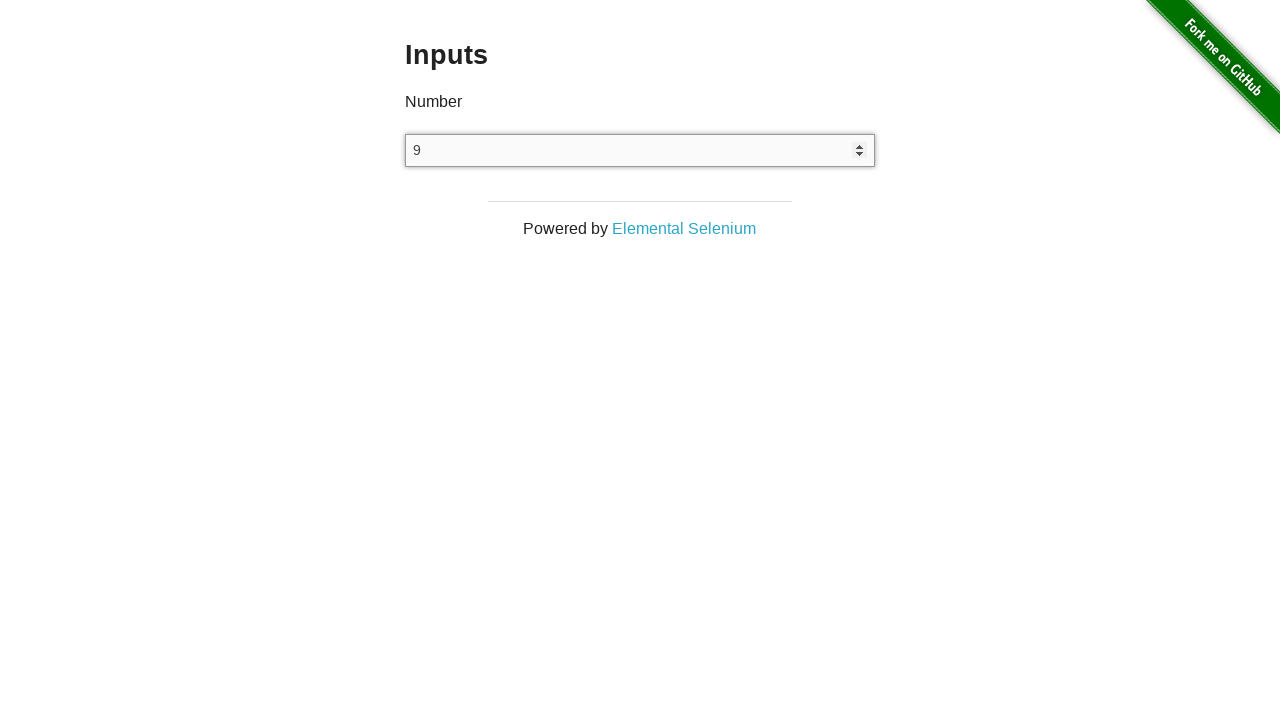

Cleared the input field on input
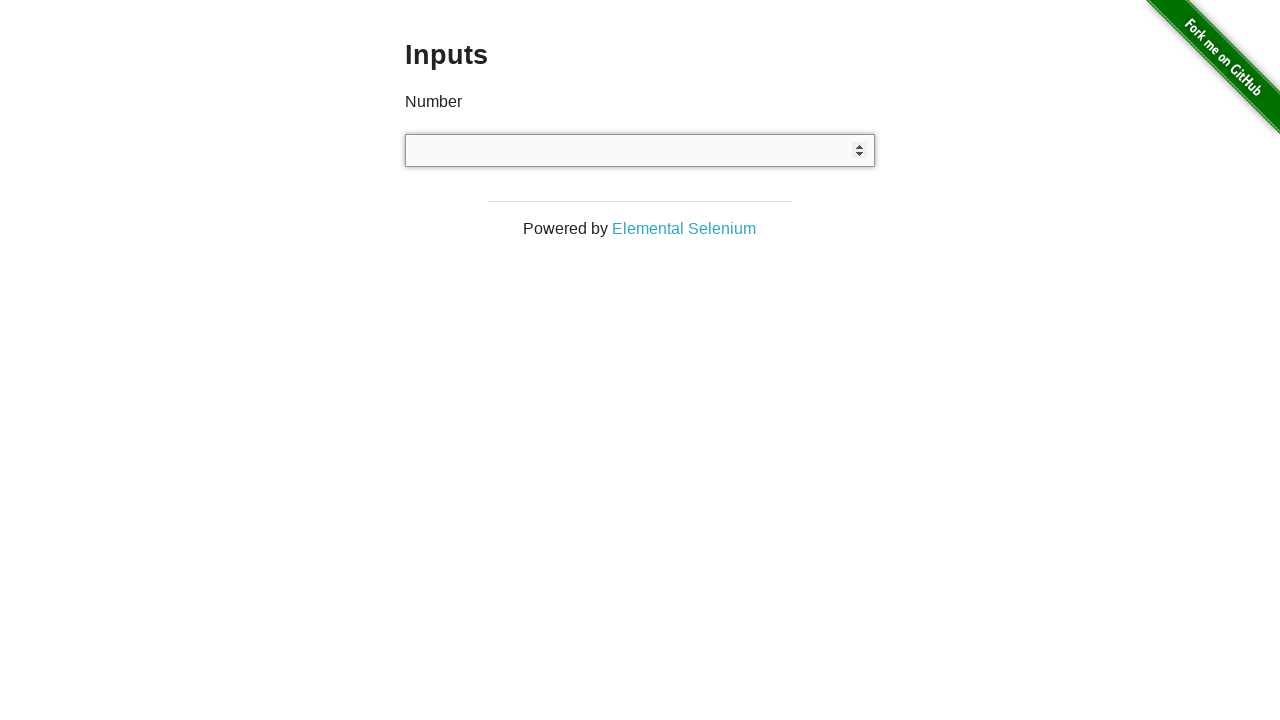

Typed non-digit character 'b' into input field on input
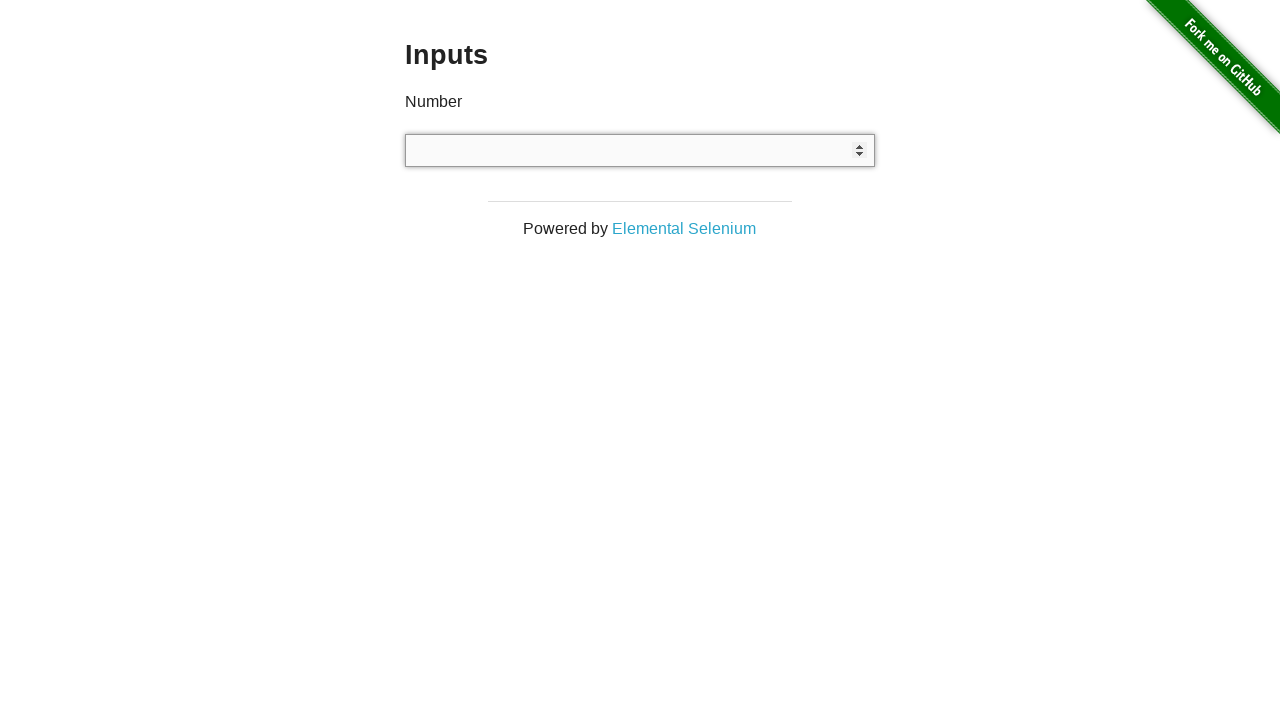

Pressed Arrow Up to increment from non-numeric value on input
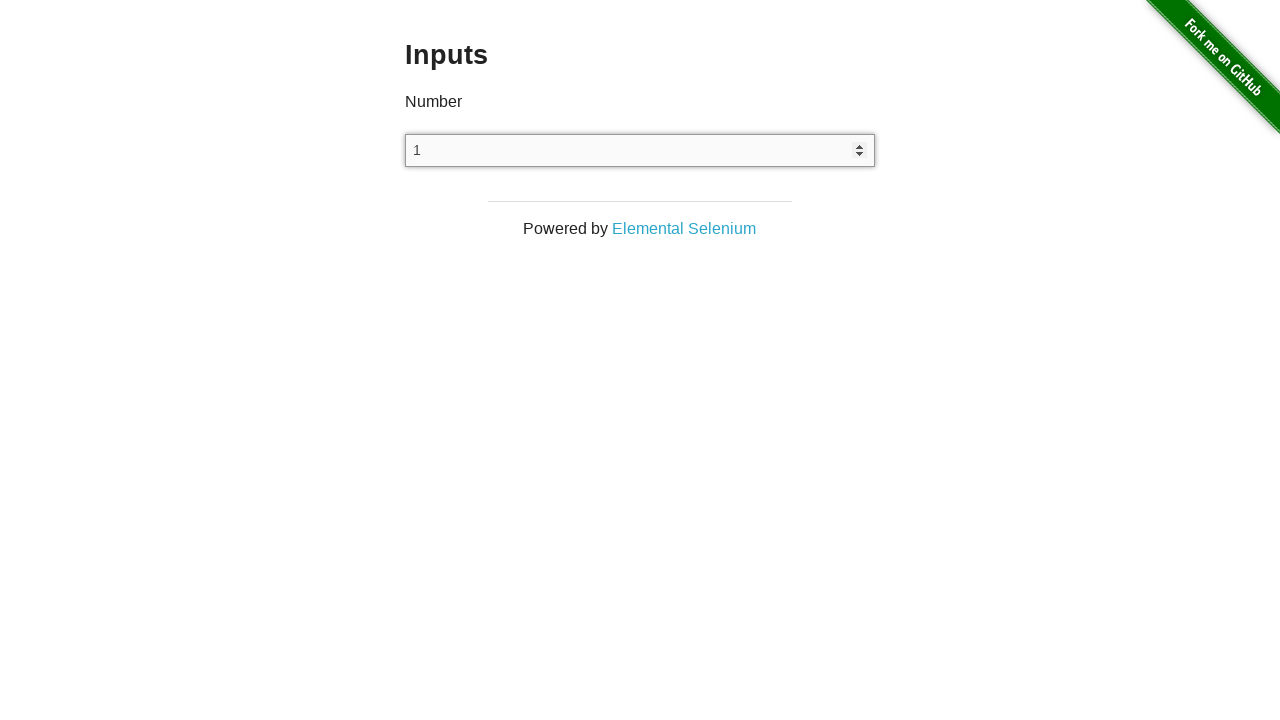

Verified input value is '1' after Arrow Up on non-numeric input
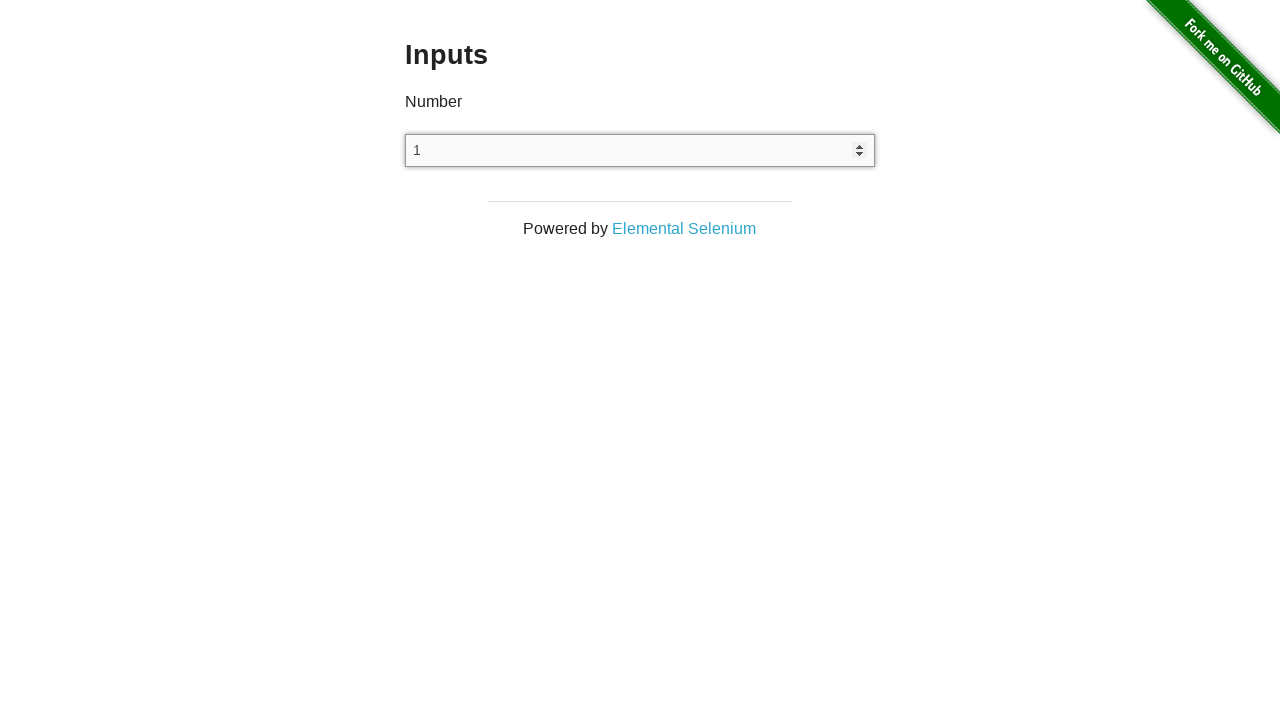

Cleared the input field on input
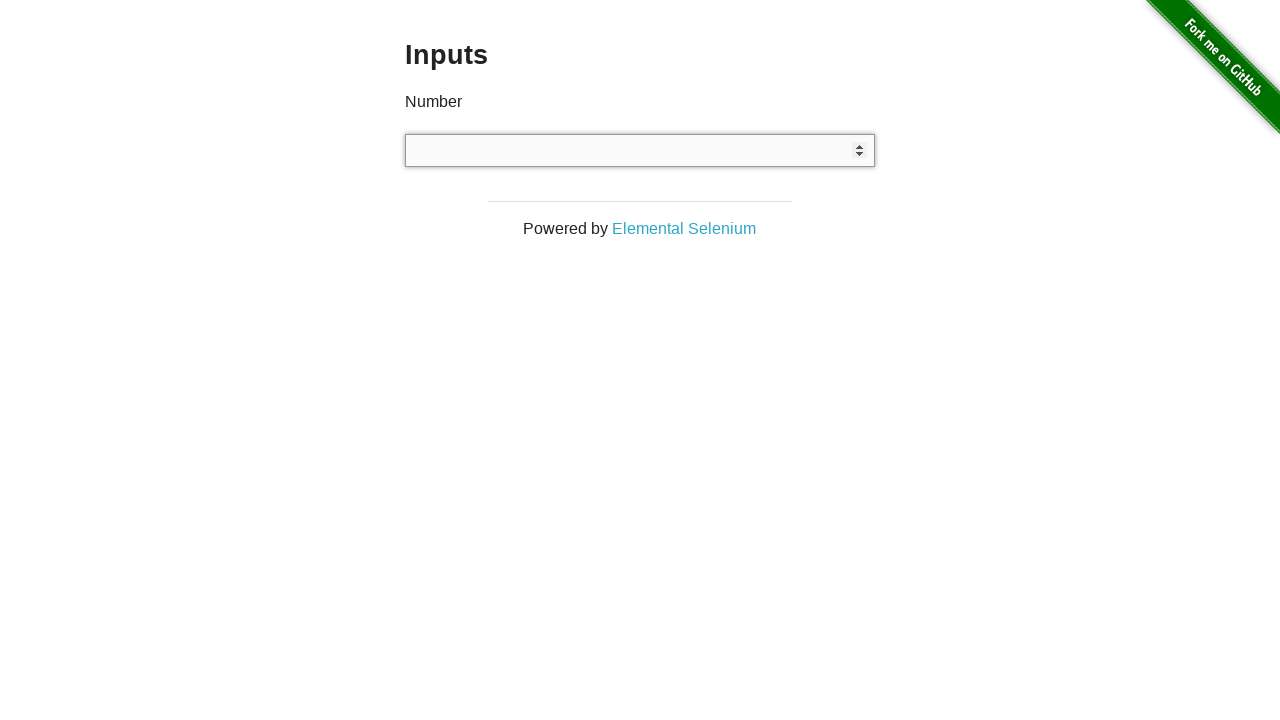

Typed non-digit character 'c' into input field on input
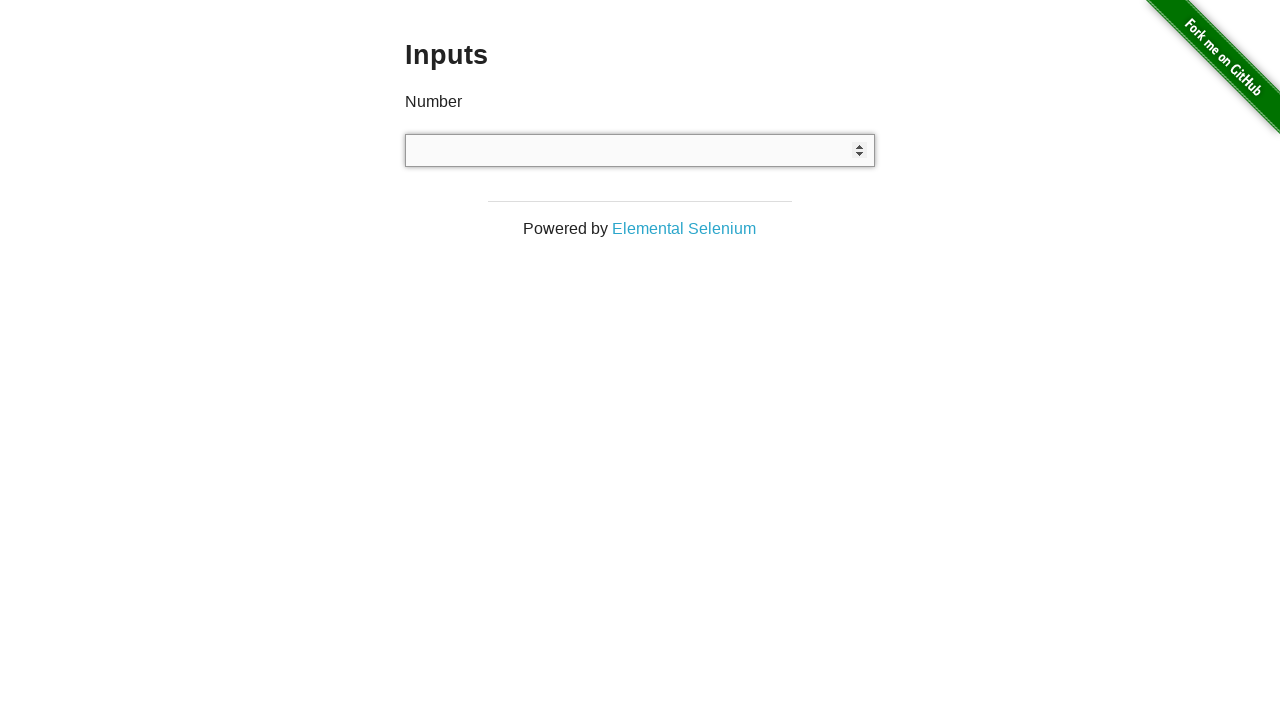

Pressed Arrow Down to decrement from non-numeric value on input
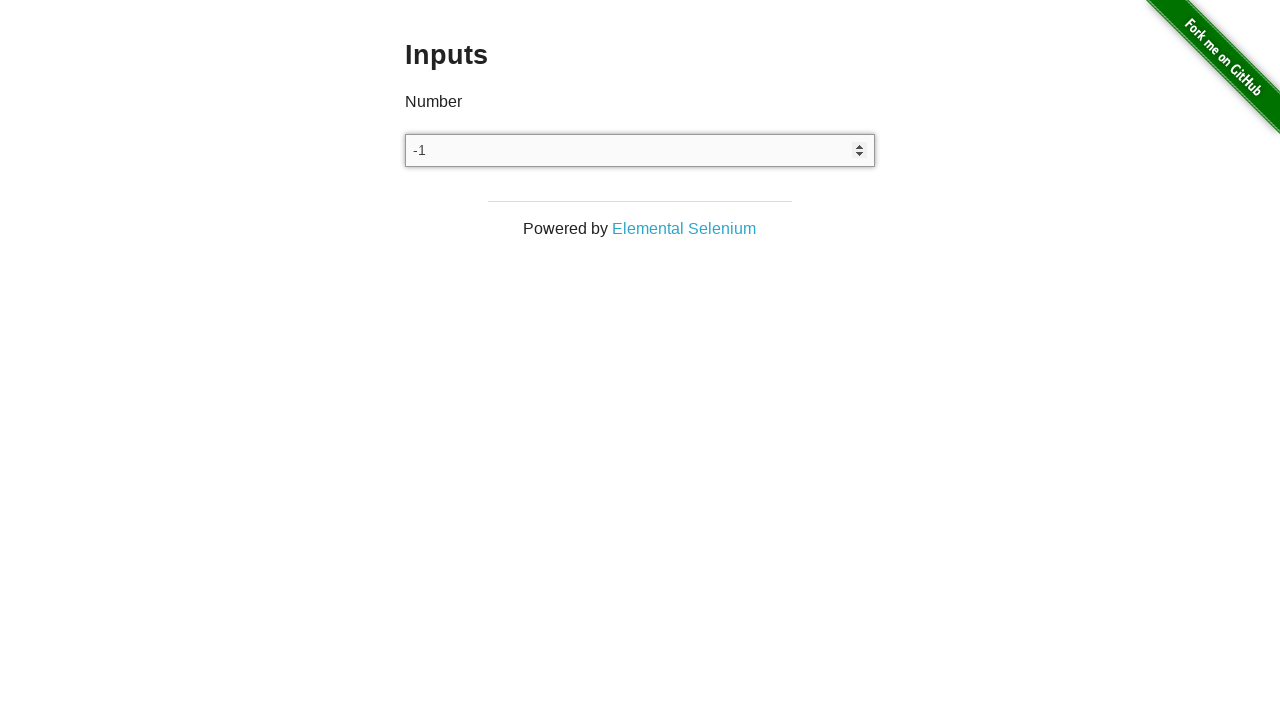

Verified input value is '-1' after Arrow Down on non-numeric input
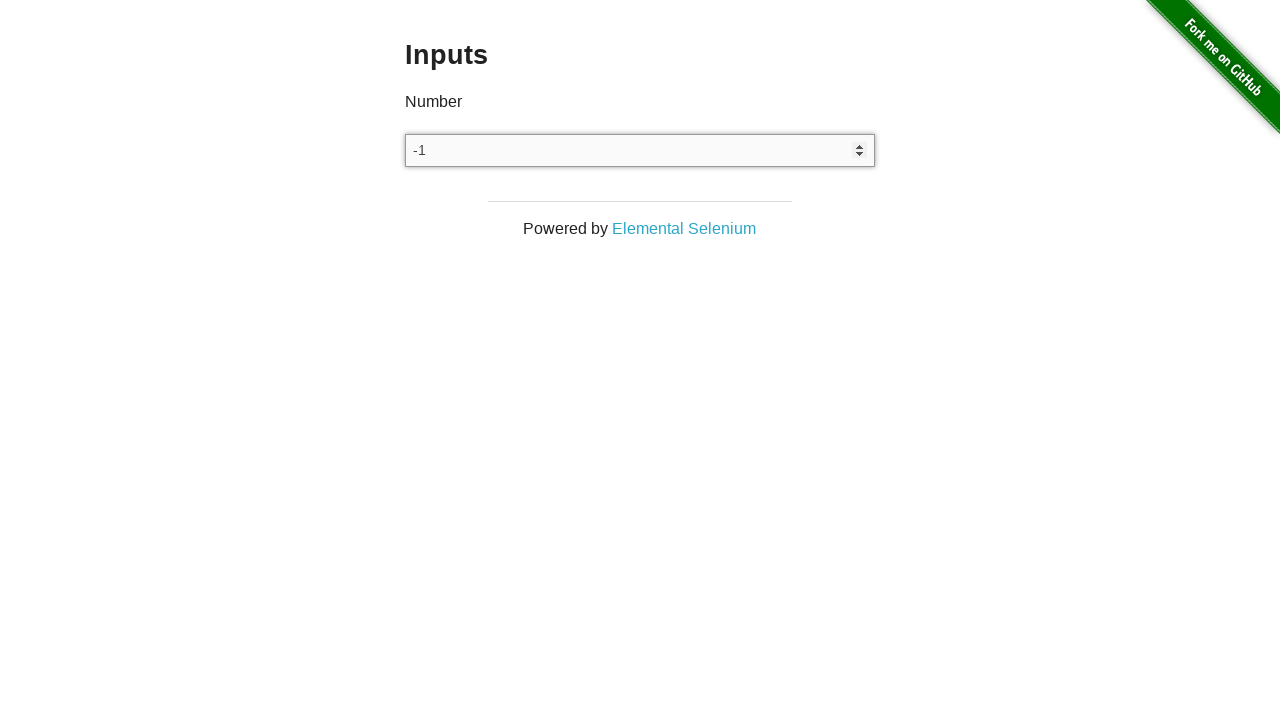

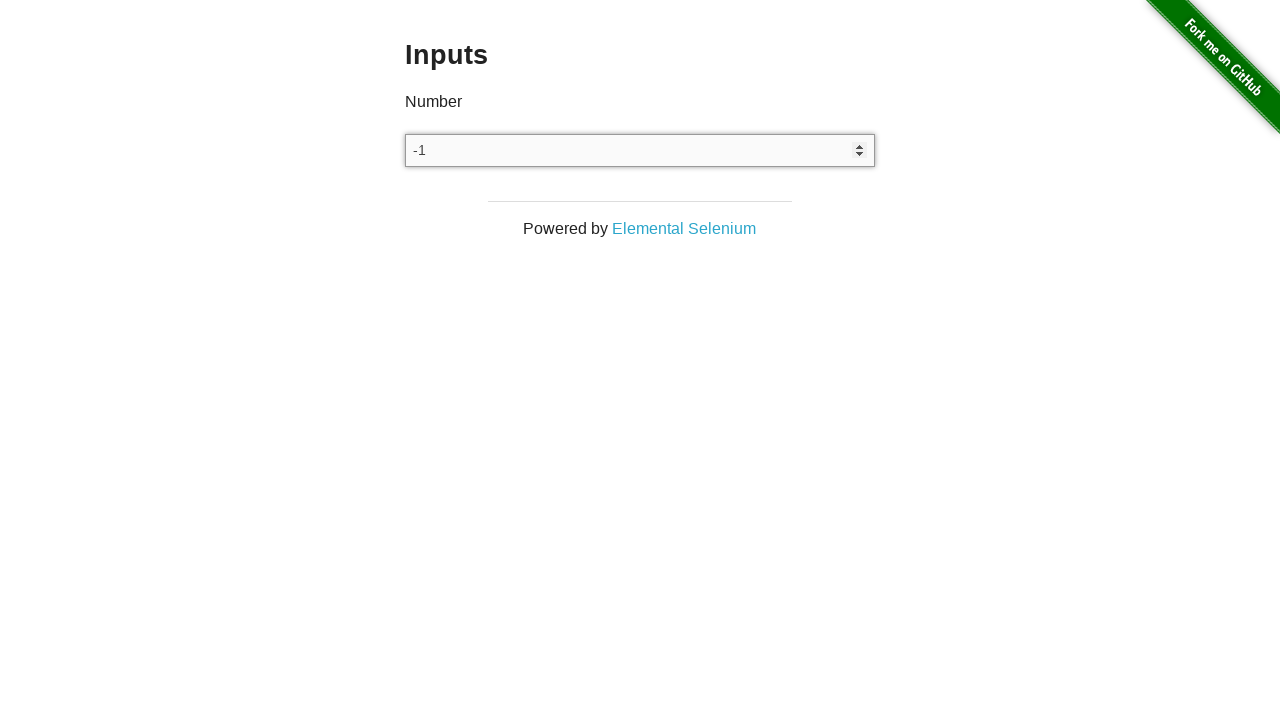